Tests the Educational page by navigating through Solutions menu, verifying banner video, headers, use cases, and interactive 3D container elements.

Starting URL: https://imaginxavr.com/

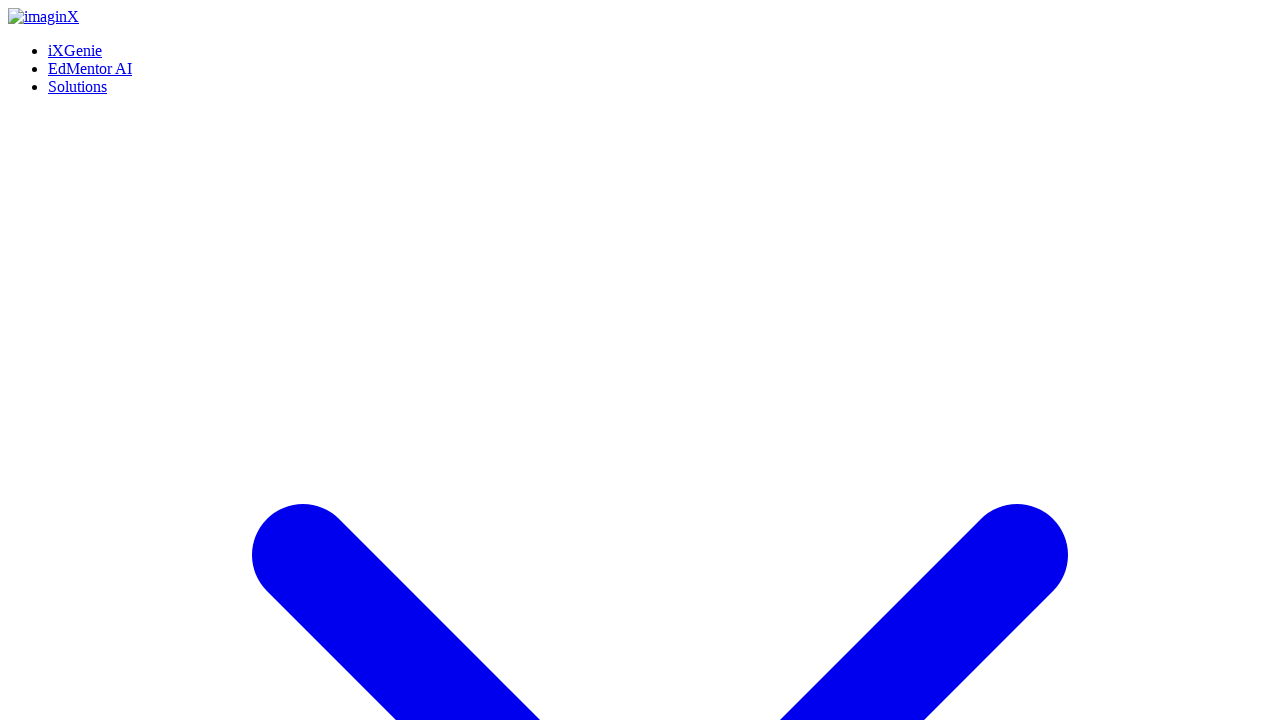

Hovered over Solutions menu at (78, 8) on (//a[normalize-space()='Solutions'])[1]
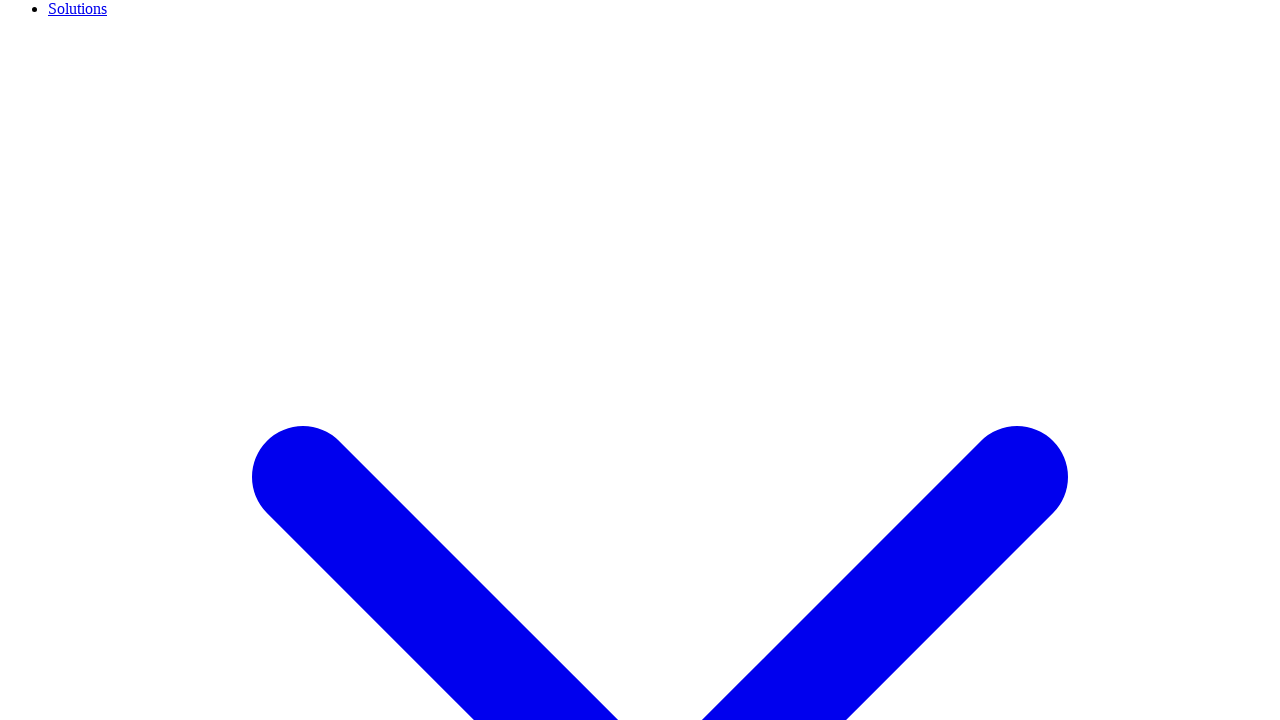

Waited 1 second for menu to appear
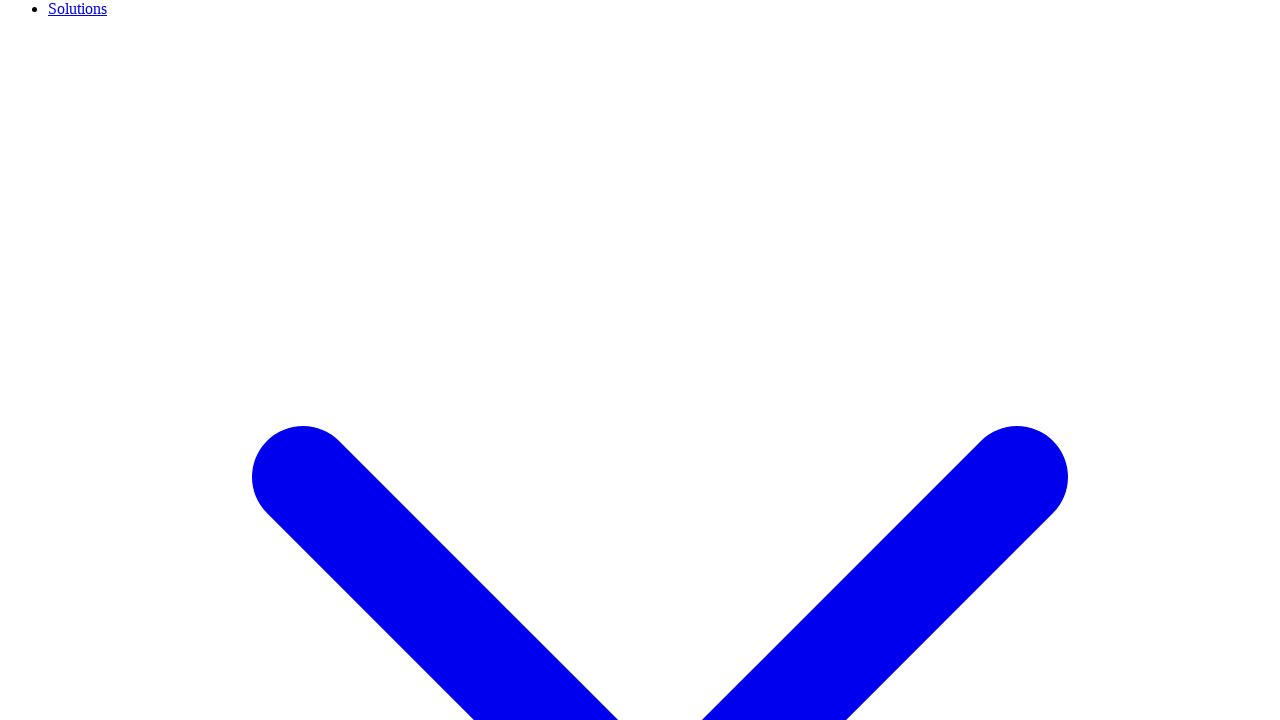

Clicked Educational link from Solutions menu at (126, 360) on (//a[normalize-space()='Educational'])[1]
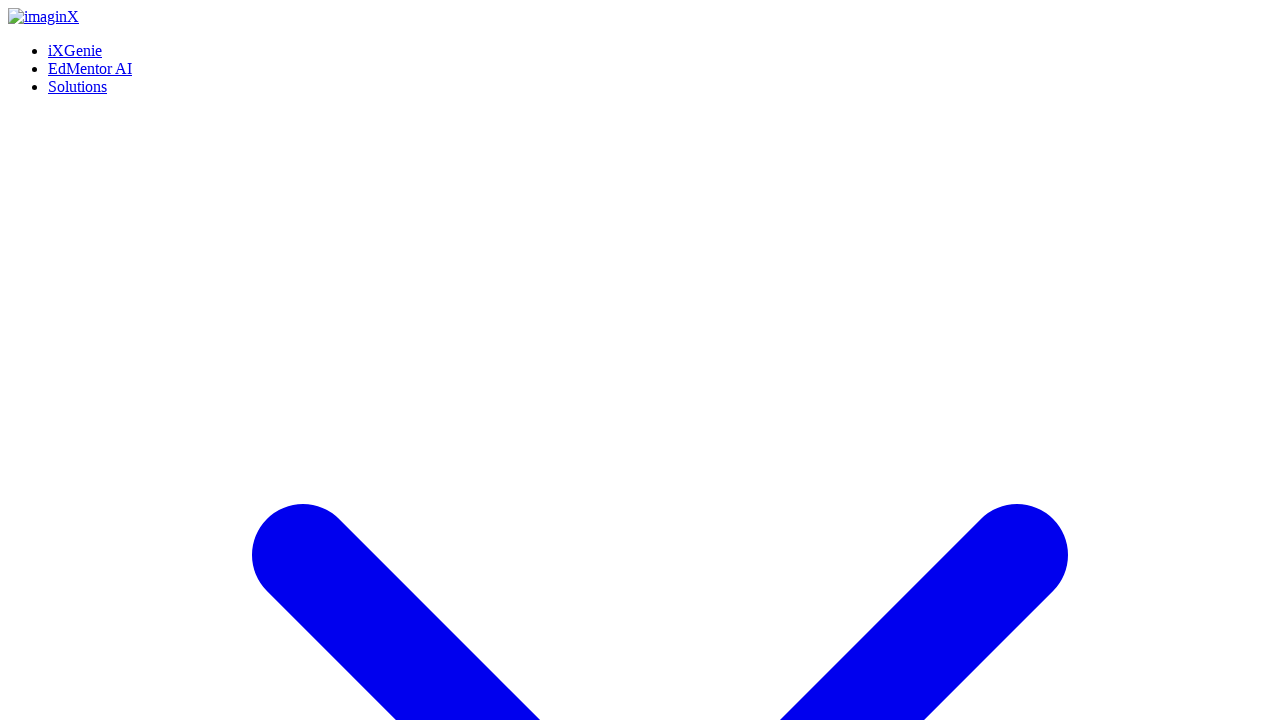

Educational page loaded
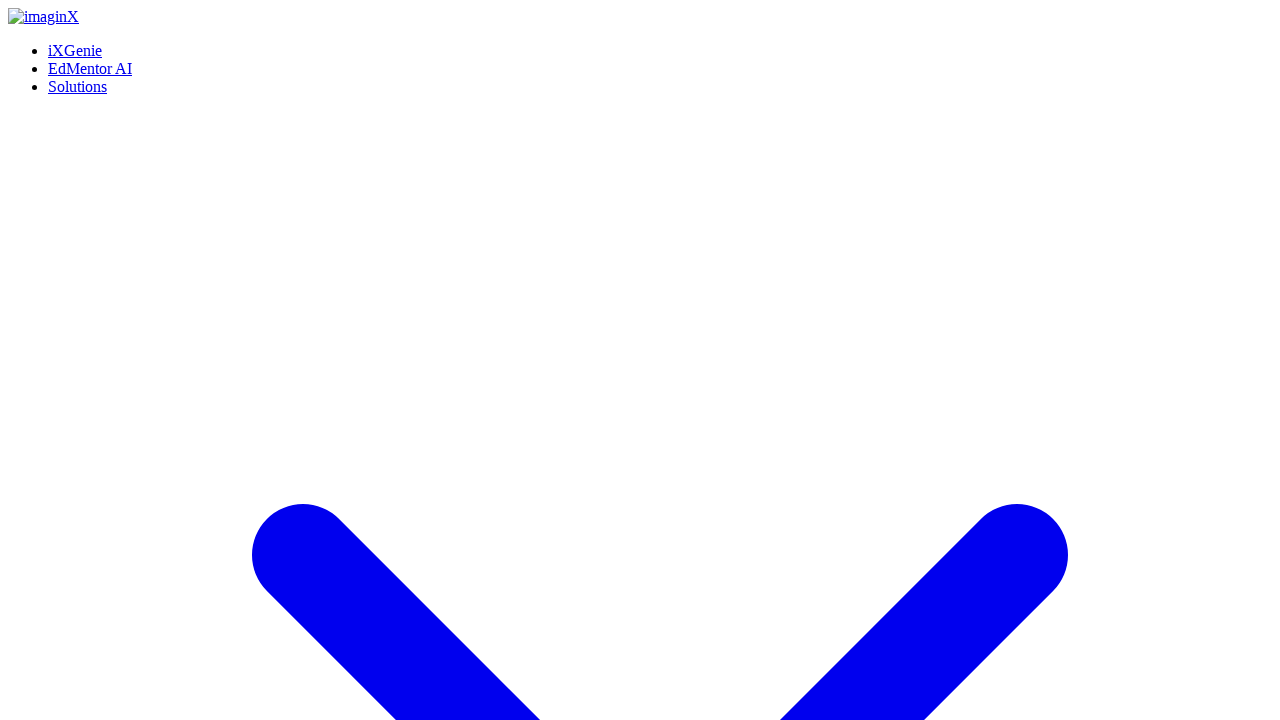

Waited 2 seconds for page content to stabilize
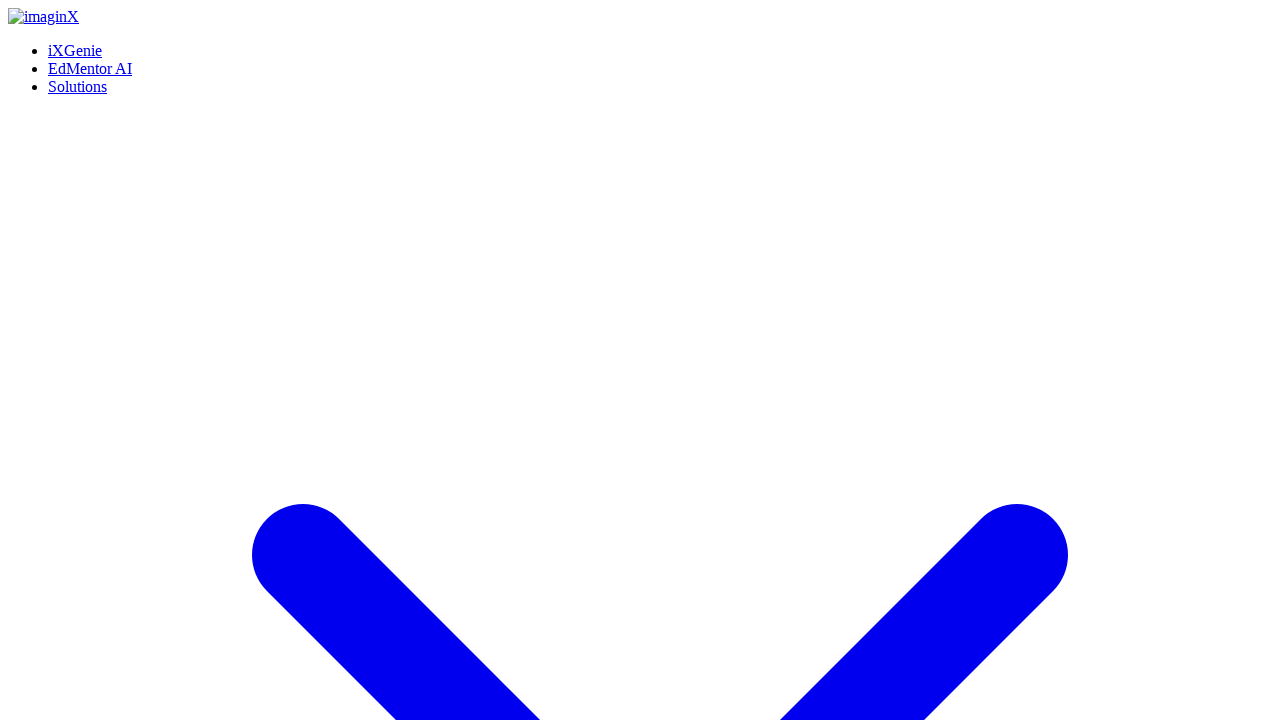

Scrolled to bottom of page
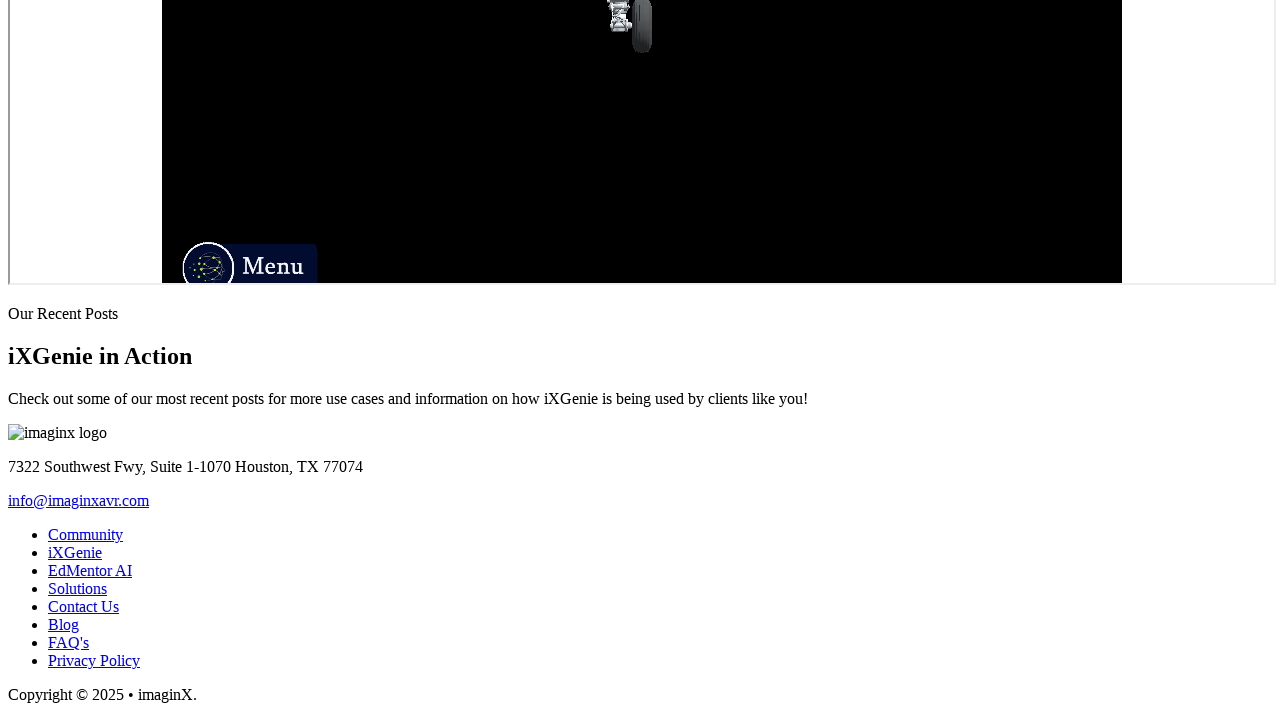

Waited 1 second after scrolling to bottom
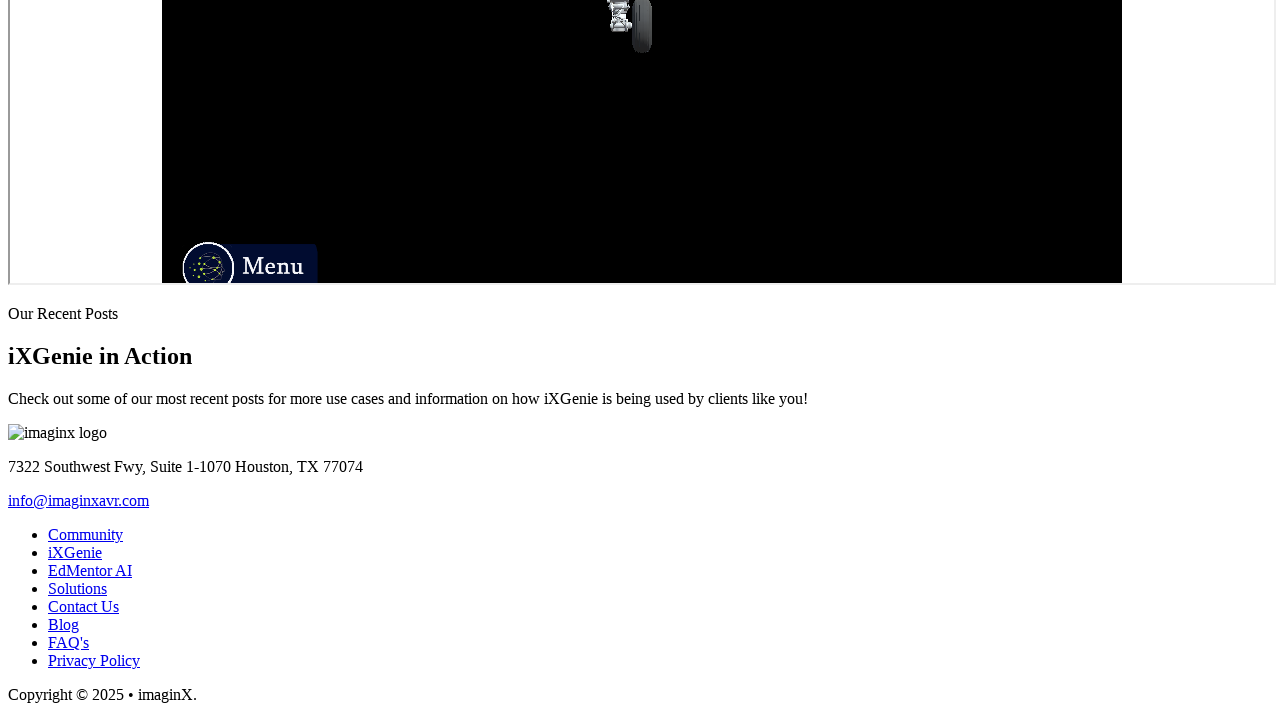

Scrolled back to top of page
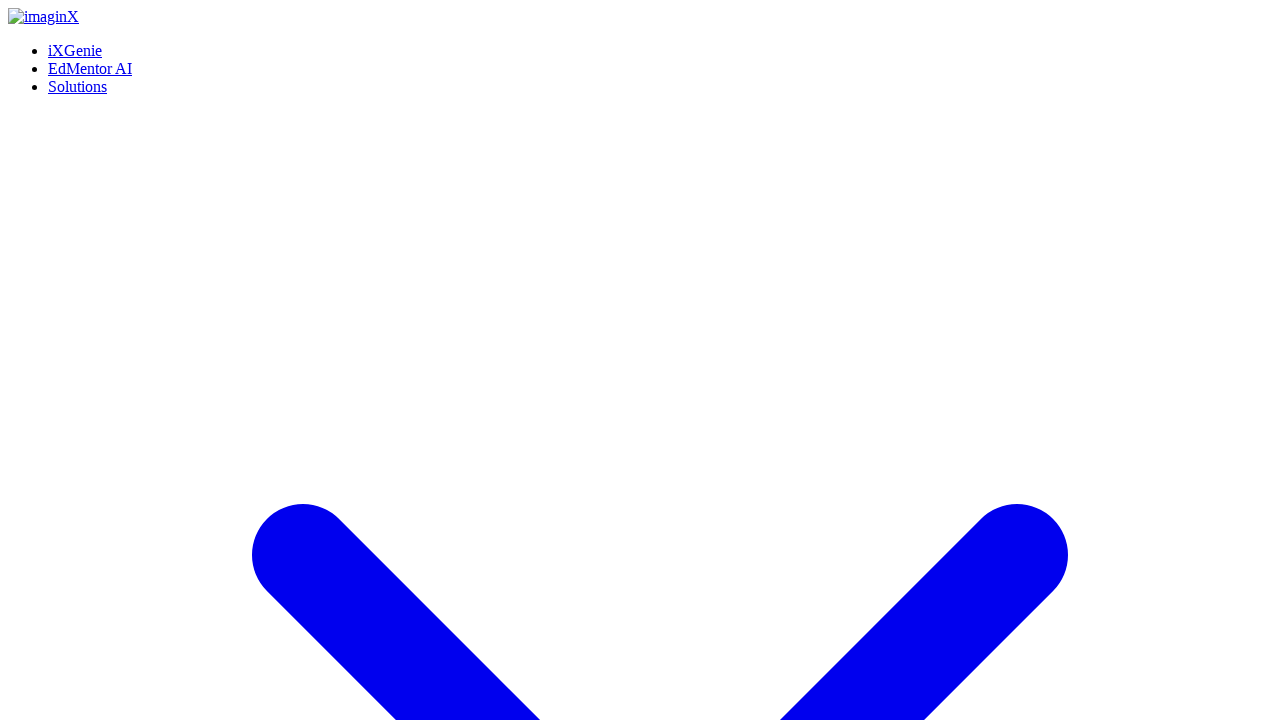

Waited 1 second after scrolling to top
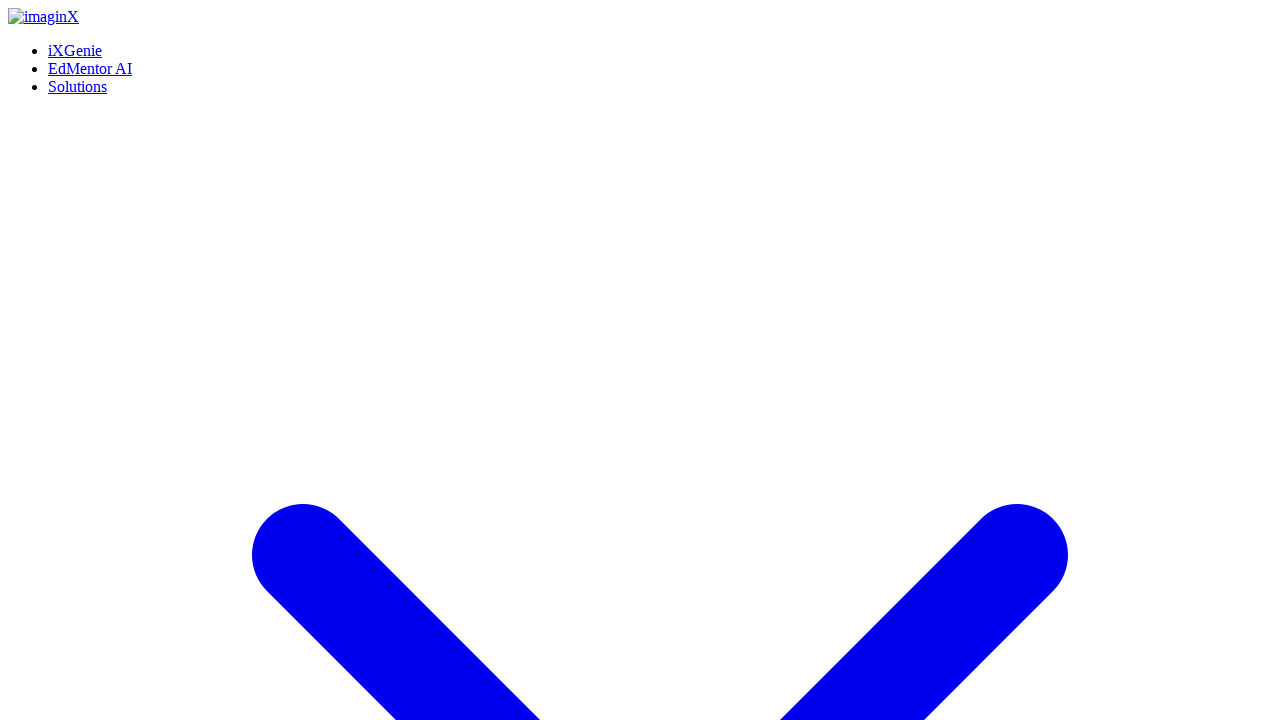

Verified 'Immersive Learning' header is present
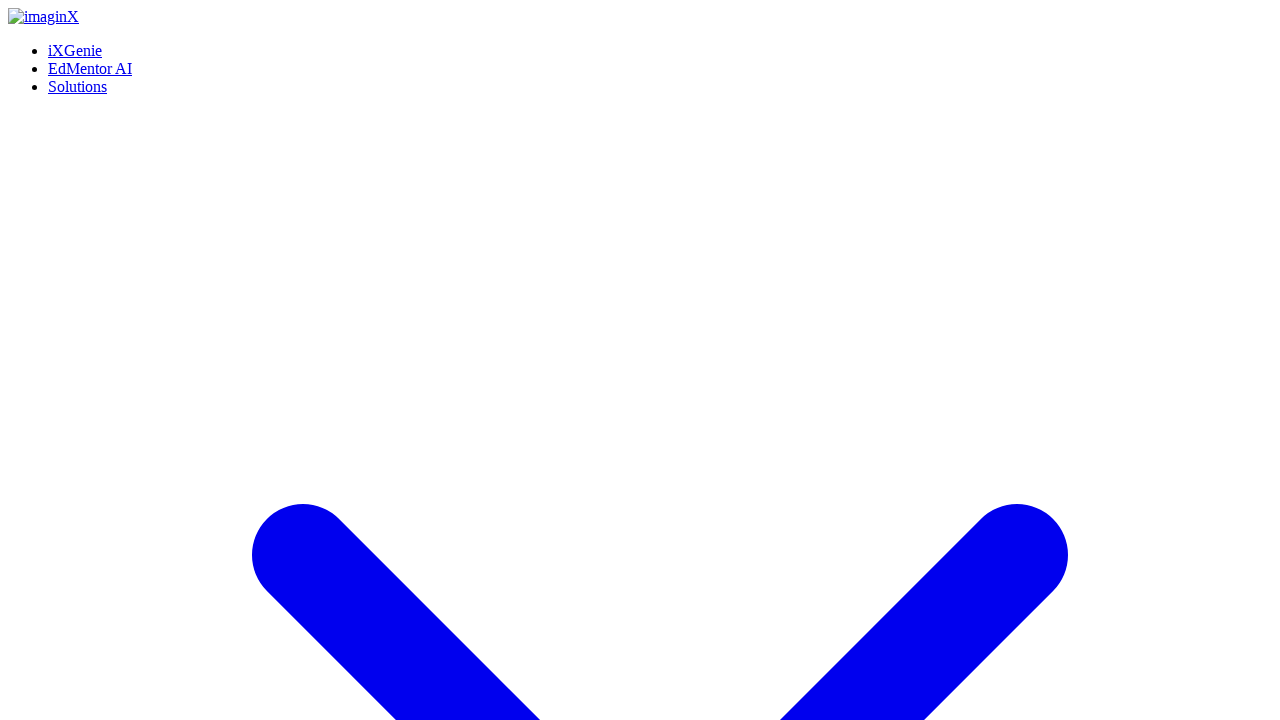

Clicked 'Schedule a Call' button at (58, 360) on (//a[contains(normalize-space(),'Schedule a Call')])[1]
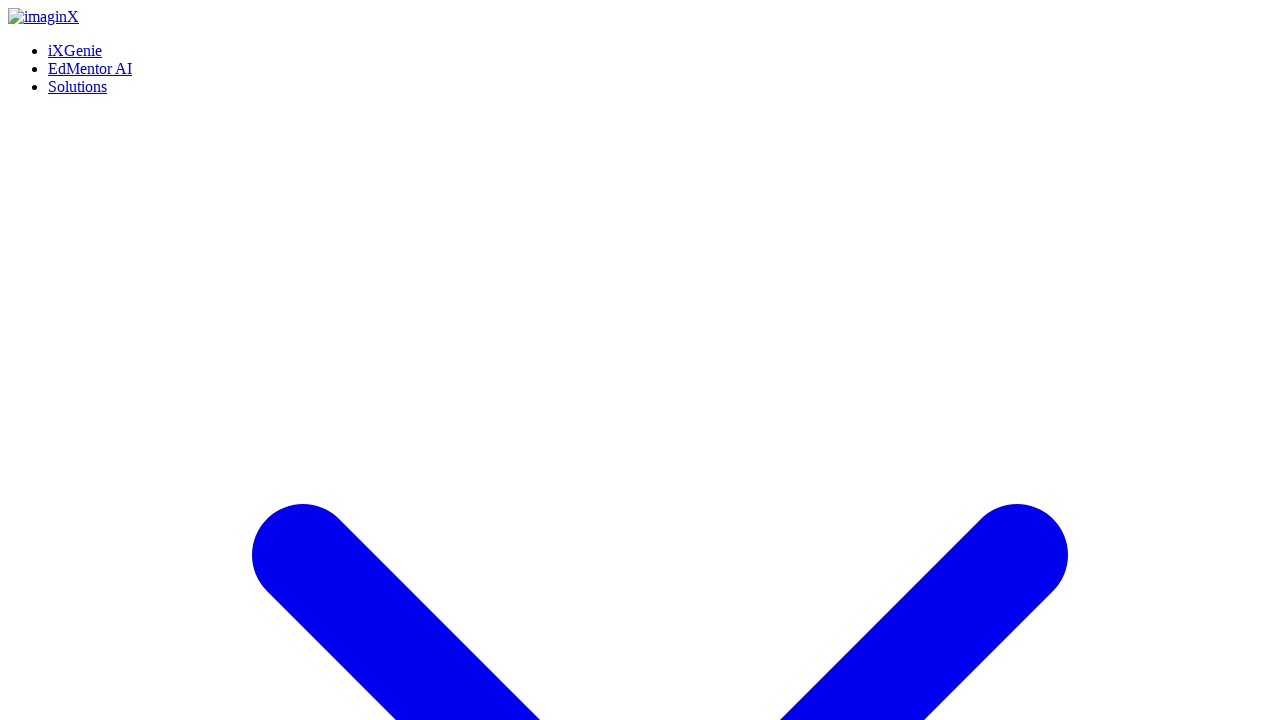

Waited 1 second for page navigation
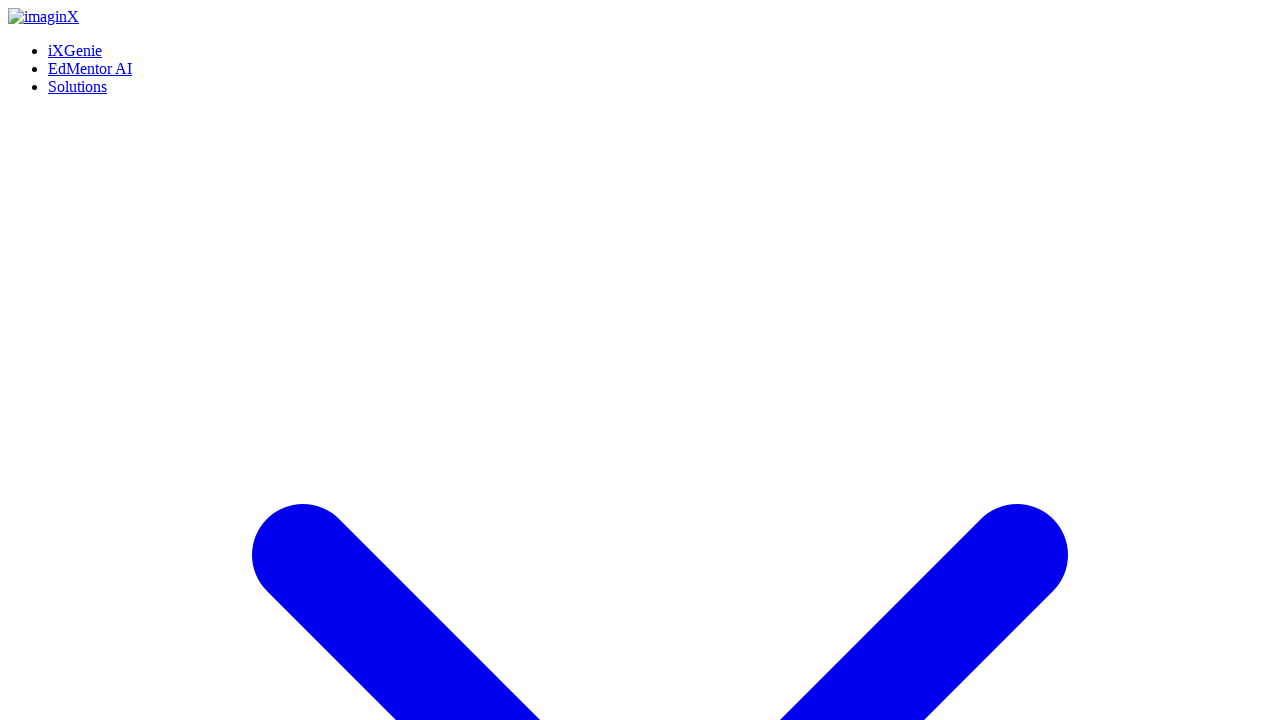

Verified Contact Us page loaded with header
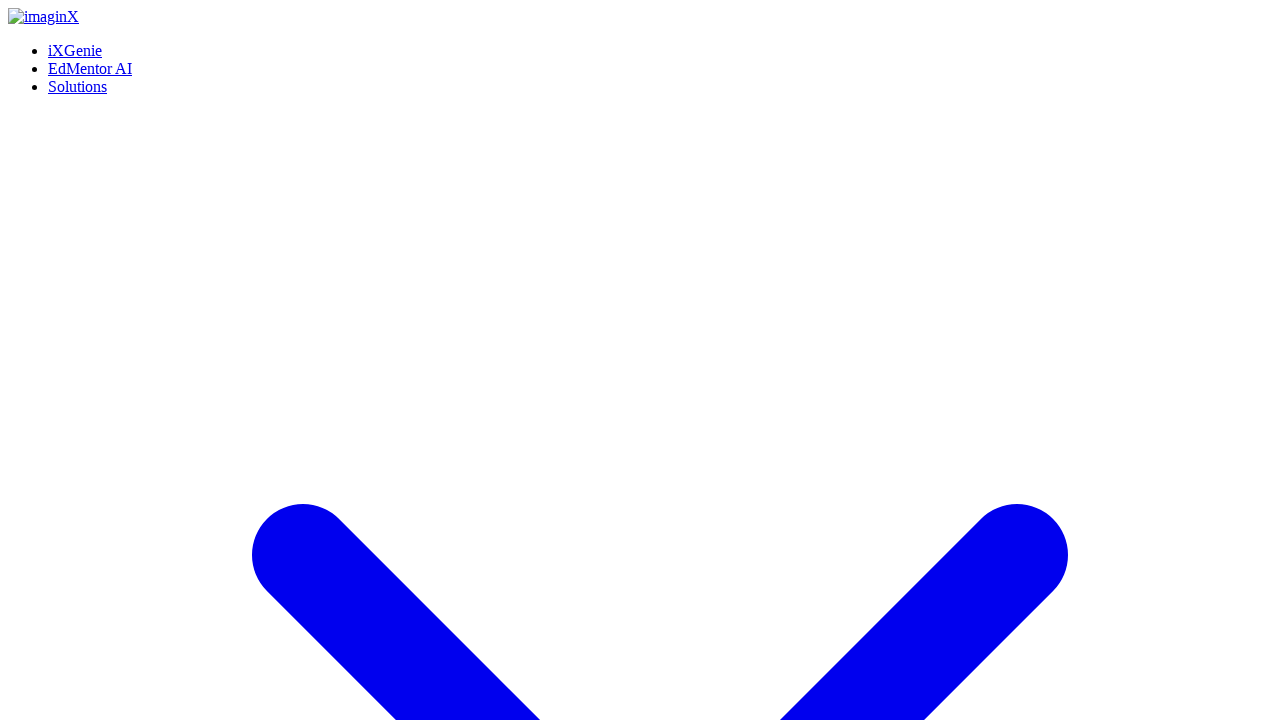

Navigated back to Educational page
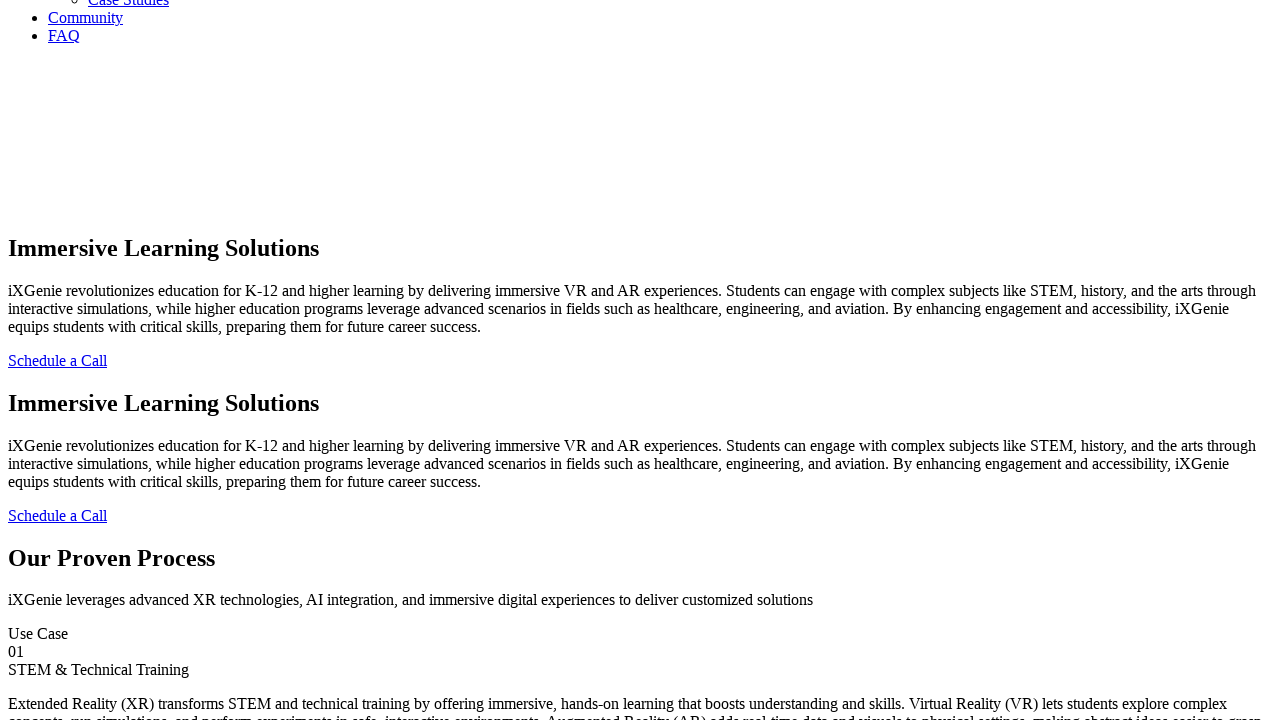

Educational page reloaded
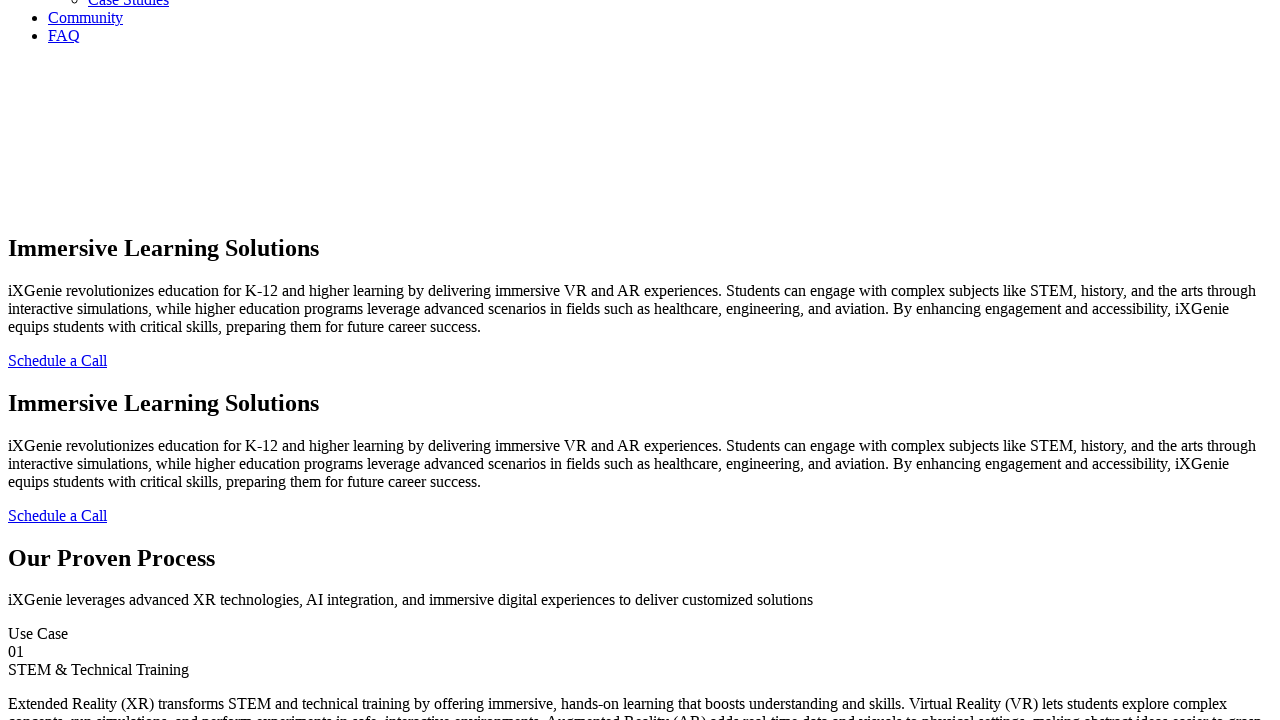

Waited 1 second for page to stabilize
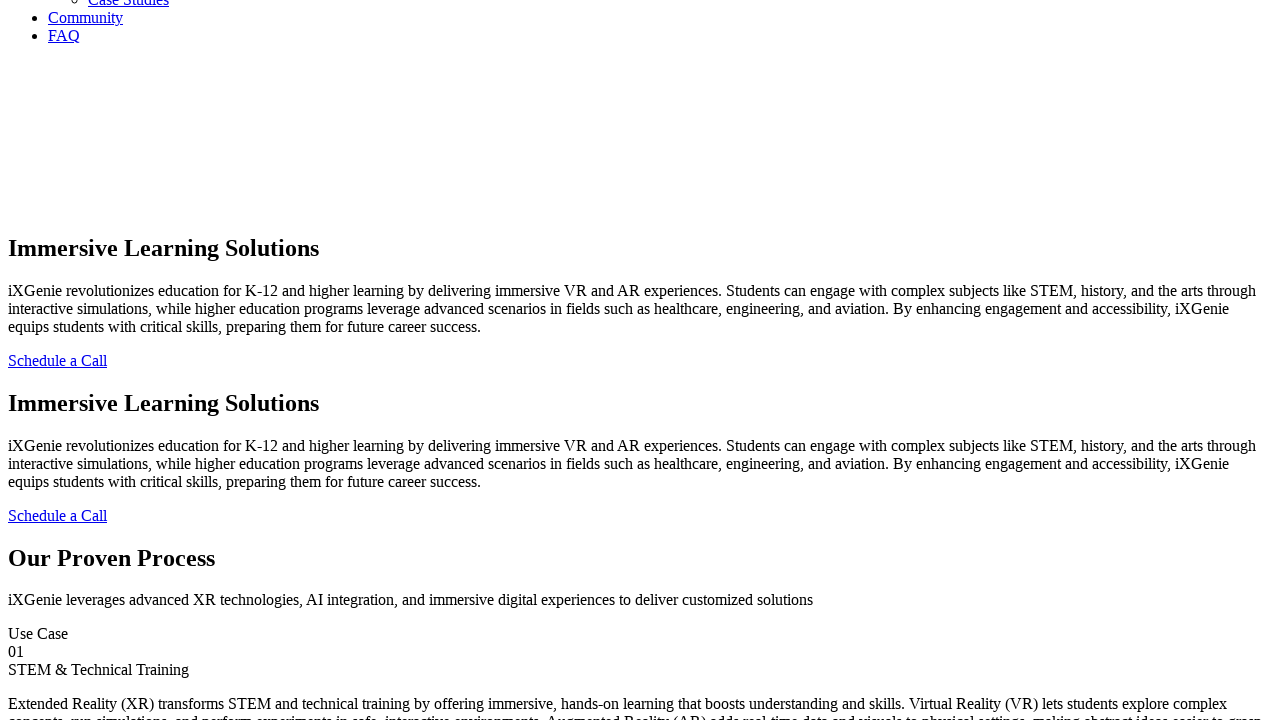

Verified 'STEM & Technical Training' use case header
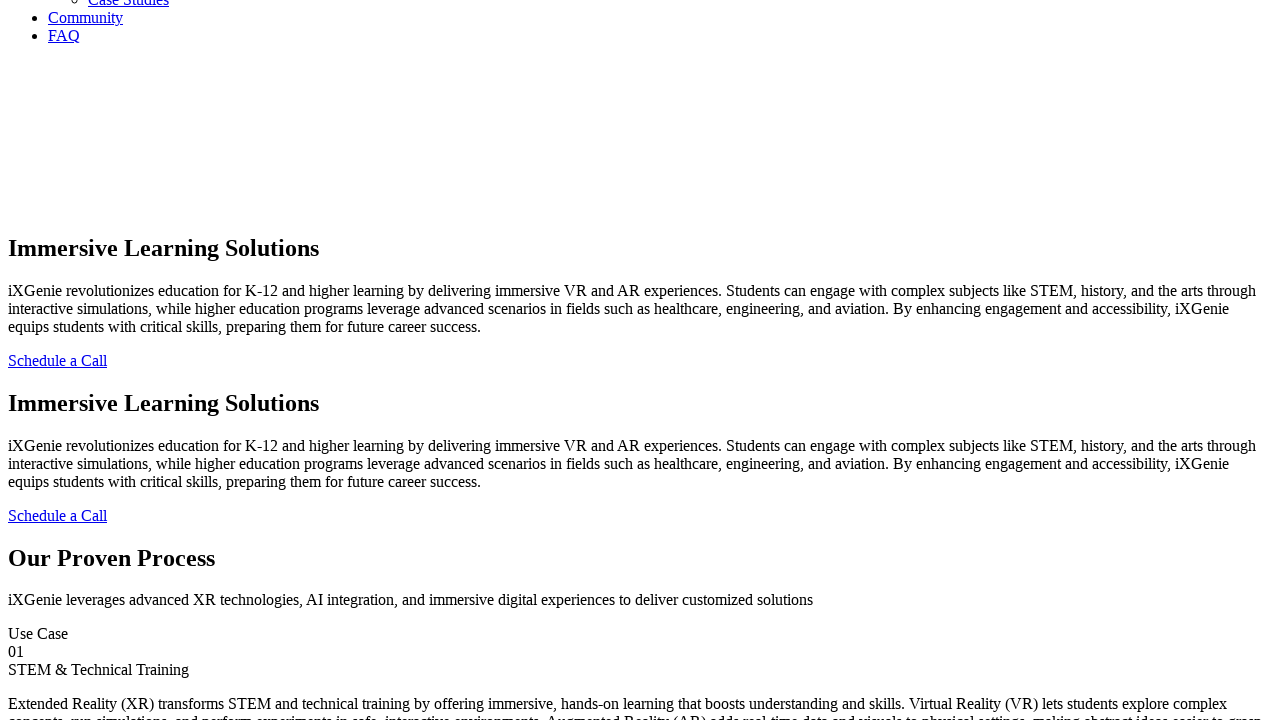

Verified 'Soft Skills Training' use case header
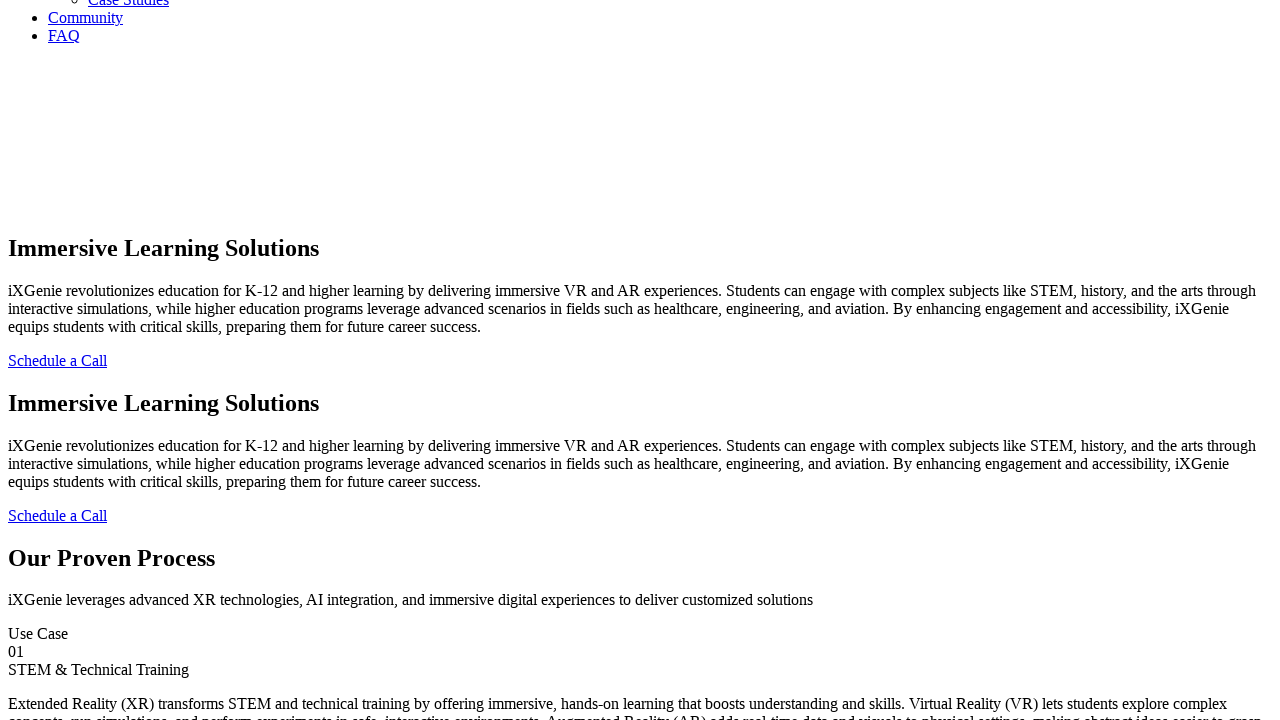

Verified 'Design & Architecture Training' use case header
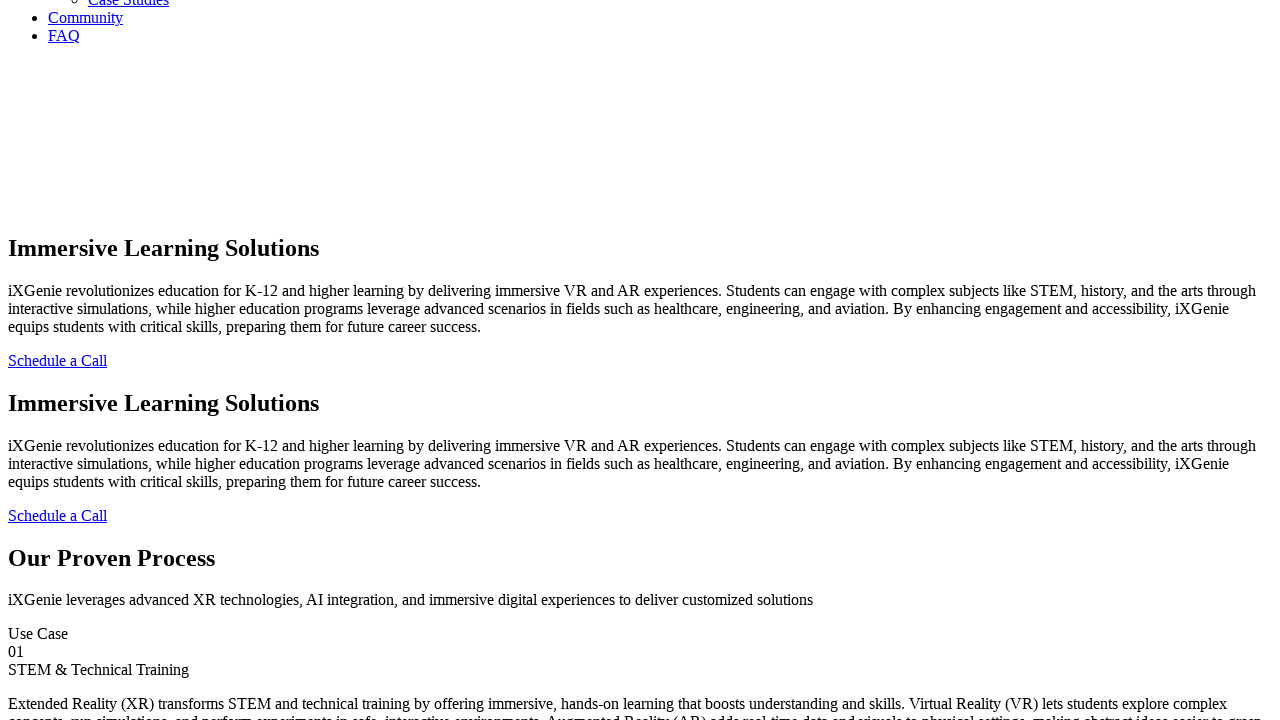

Verified 'Interactive 3D Container' header
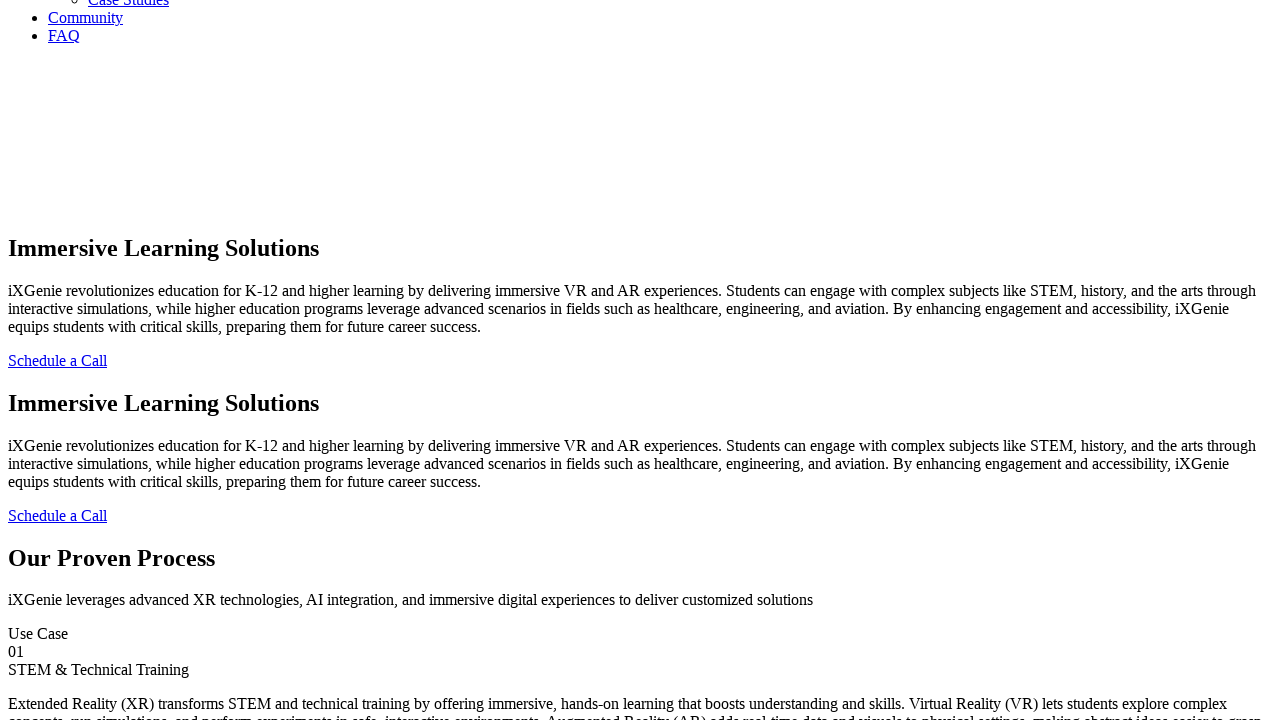

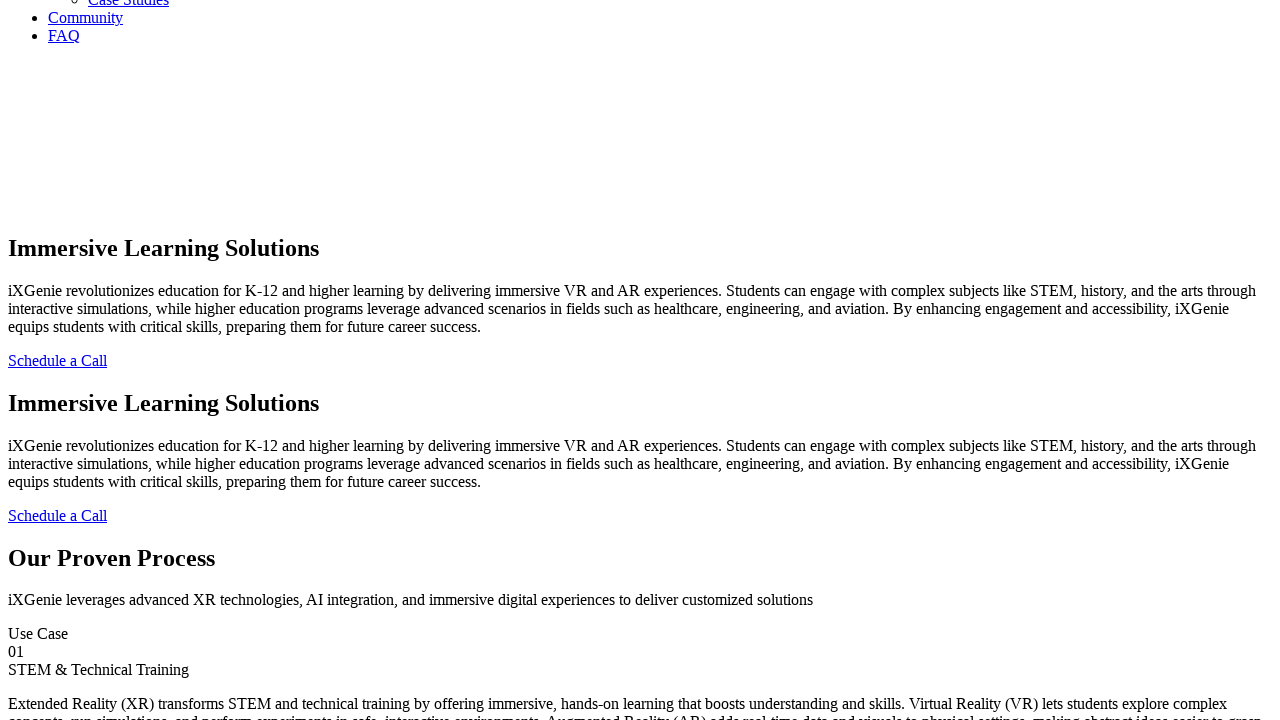